Tests JavaScript confirm dialog by clicking the confirm button and accepting the confirmation

Starting URL: https://the-internet.herokuapp.com/javascript_alerts

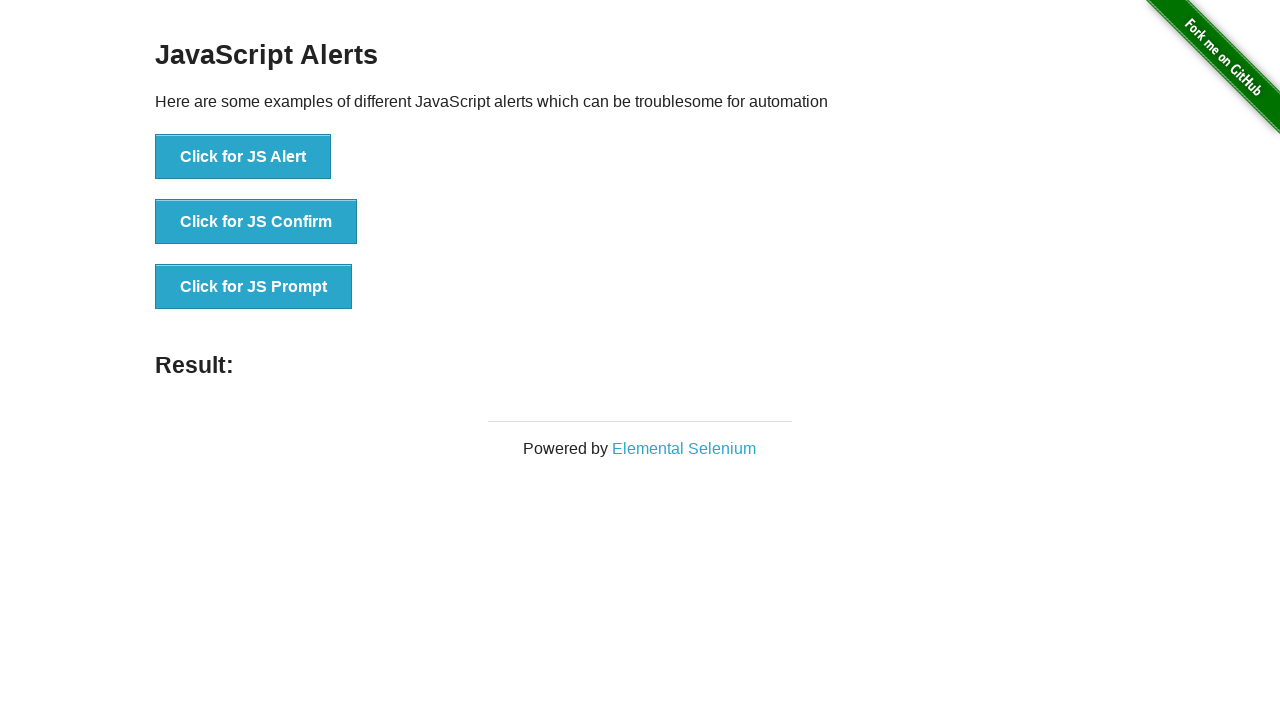

Clicked the JS Confirm button at (256, 222) on xpath=//button[text()="Click for JS Confirm"]
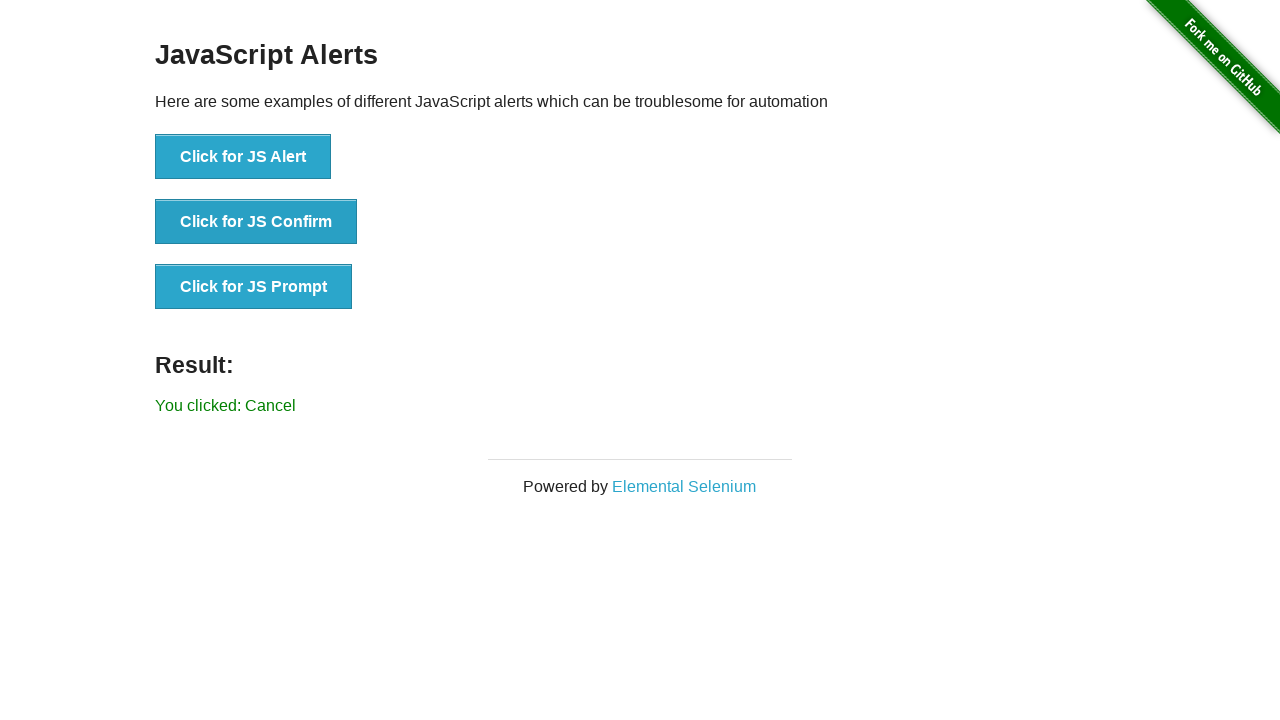

Set up dialog handler to accept confirmation
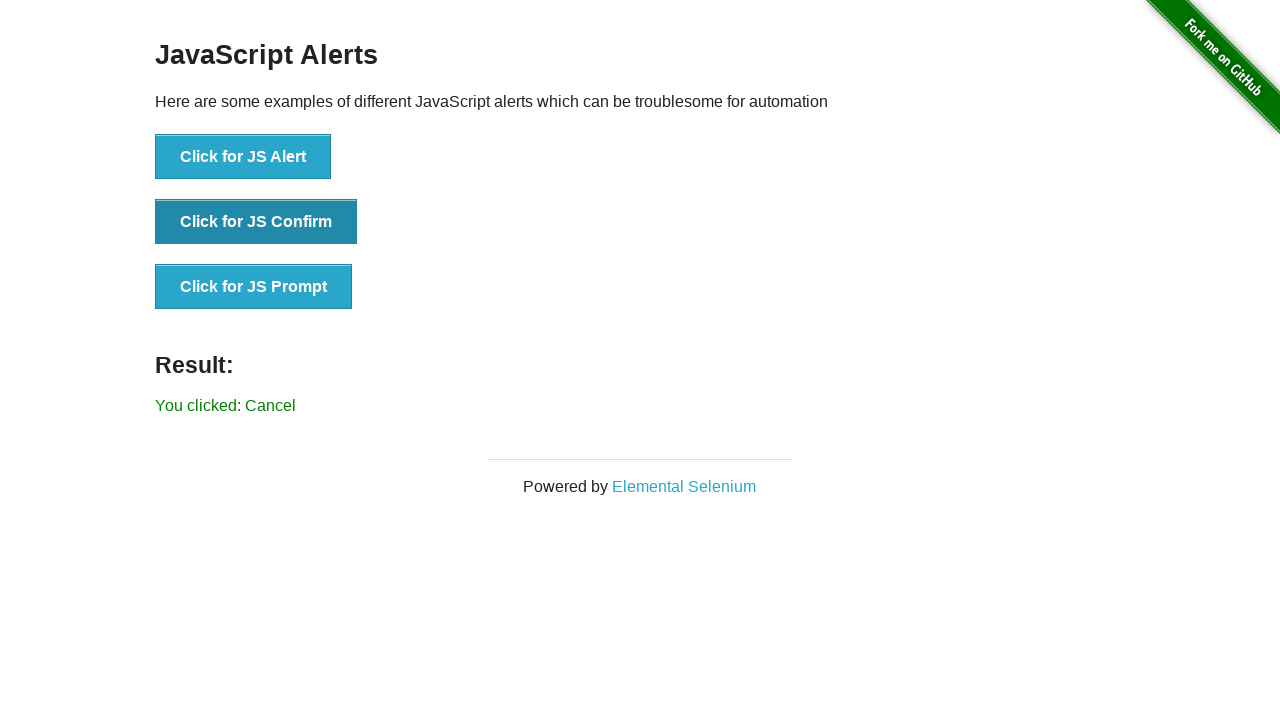

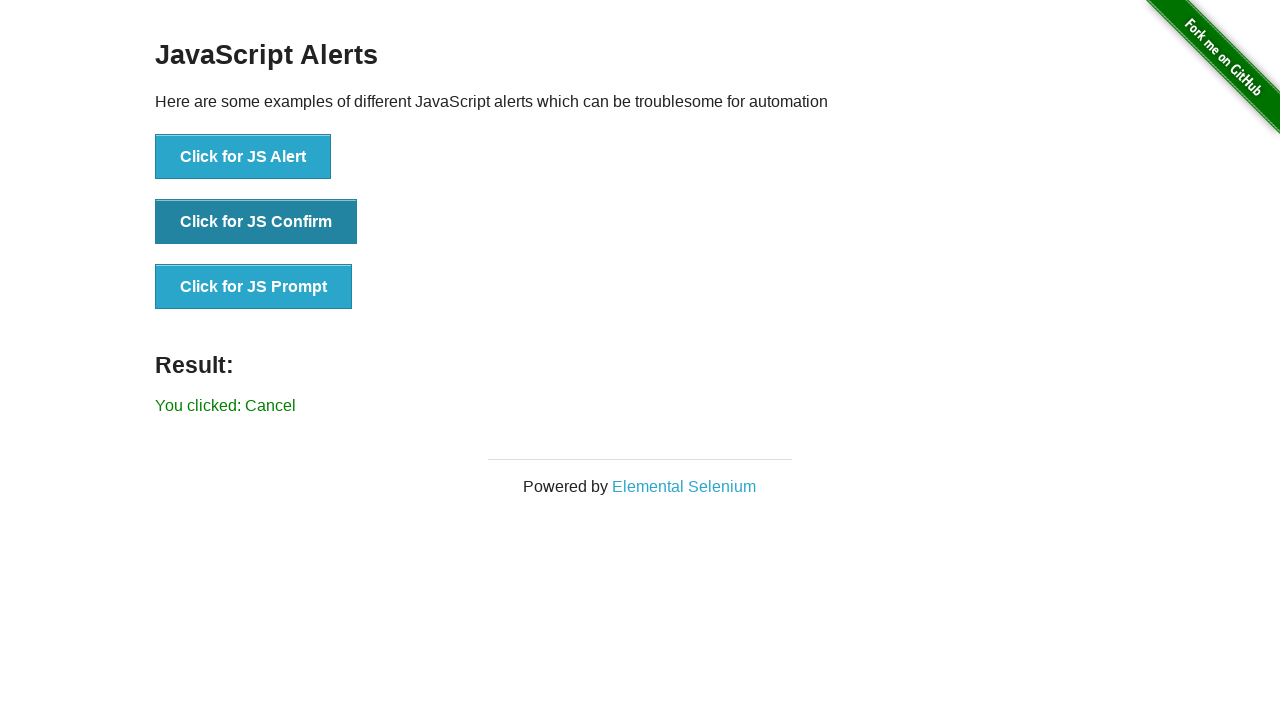